Tests search functionality by searching for 'browsers install' and verifying the search results lead to the browsers documentation page

Starting URL: https://playwright.dev/

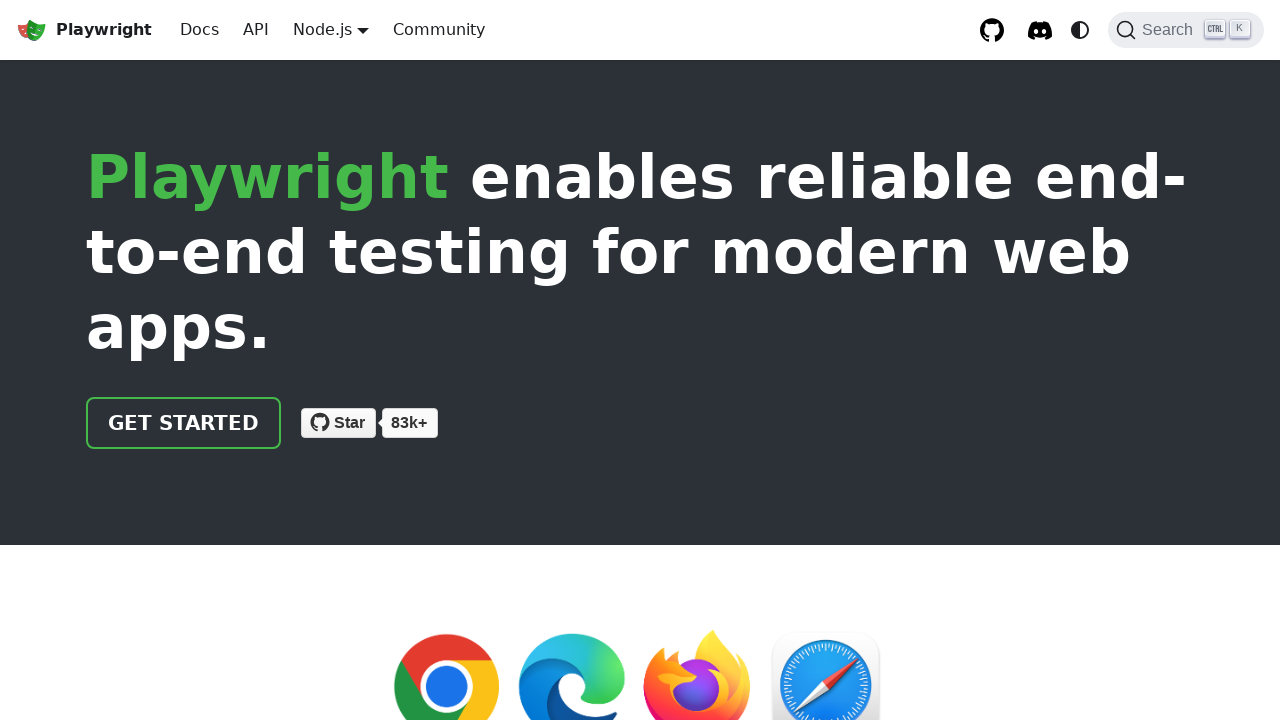

Clicked search button to open search modal at (1186, 30) on button.DocSearch
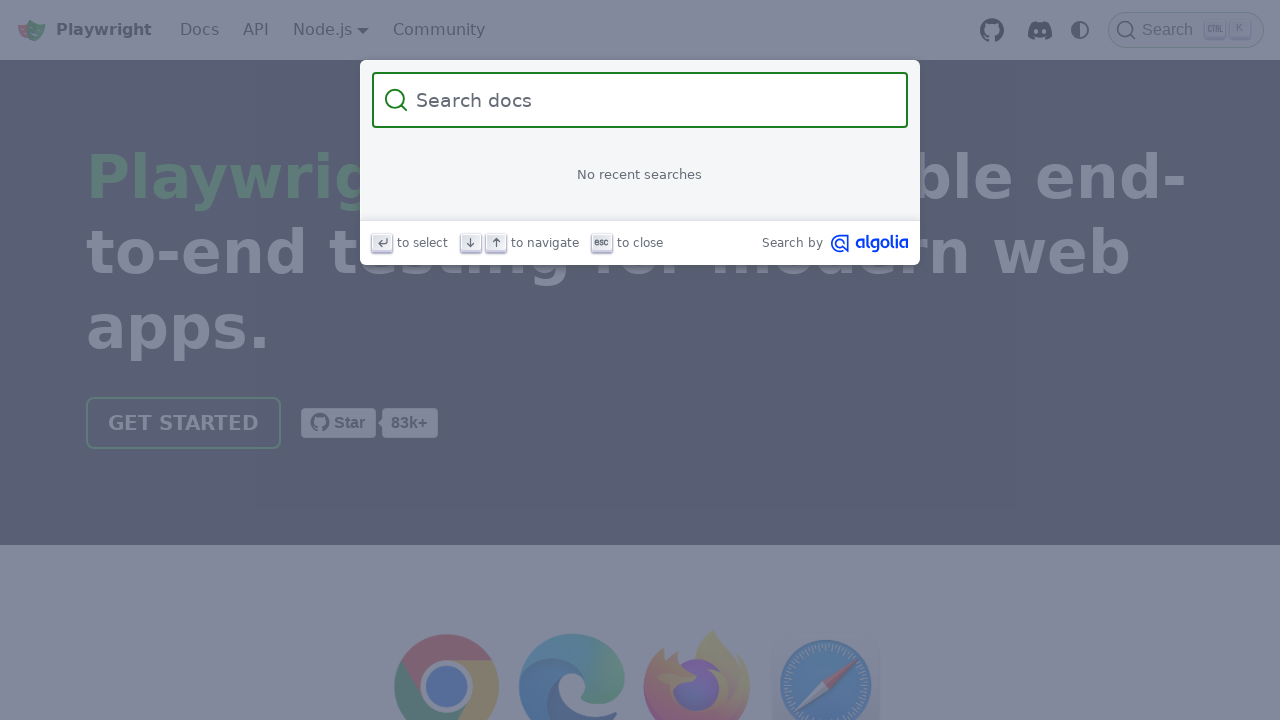

Filled search input with 'browsers install' on input.DocSearch-Input
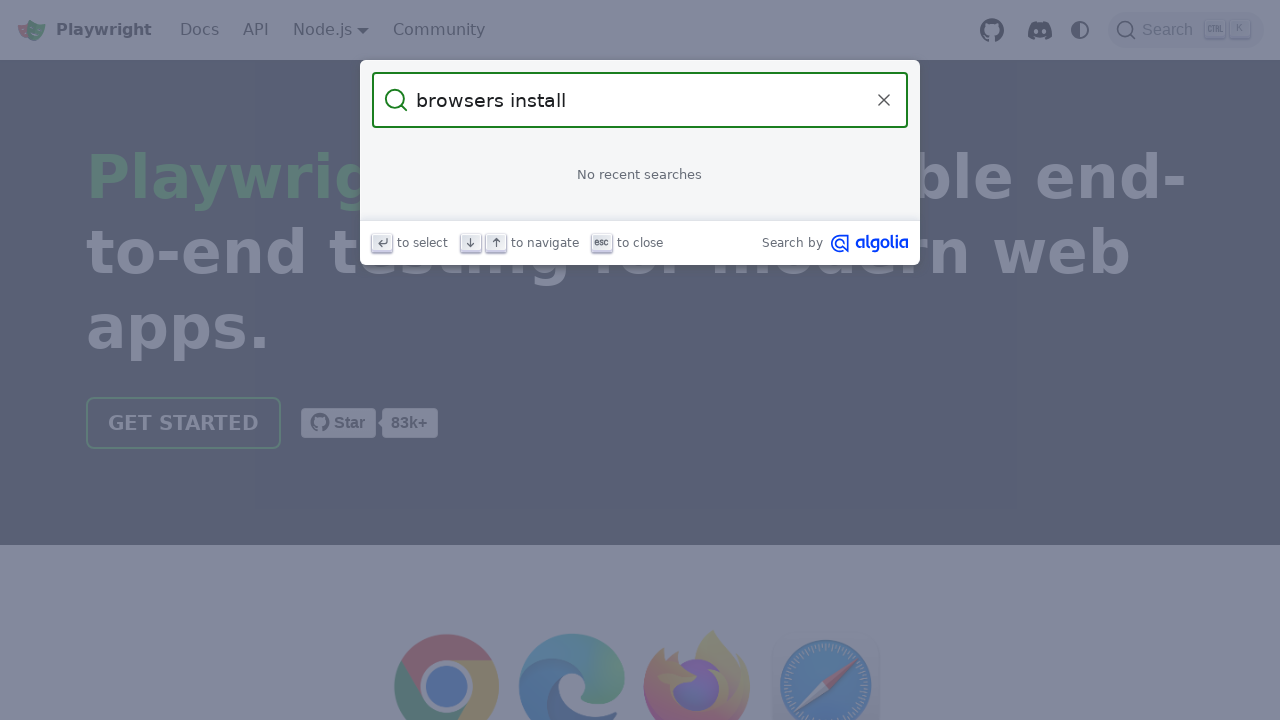

Search results loaded and first result appeared
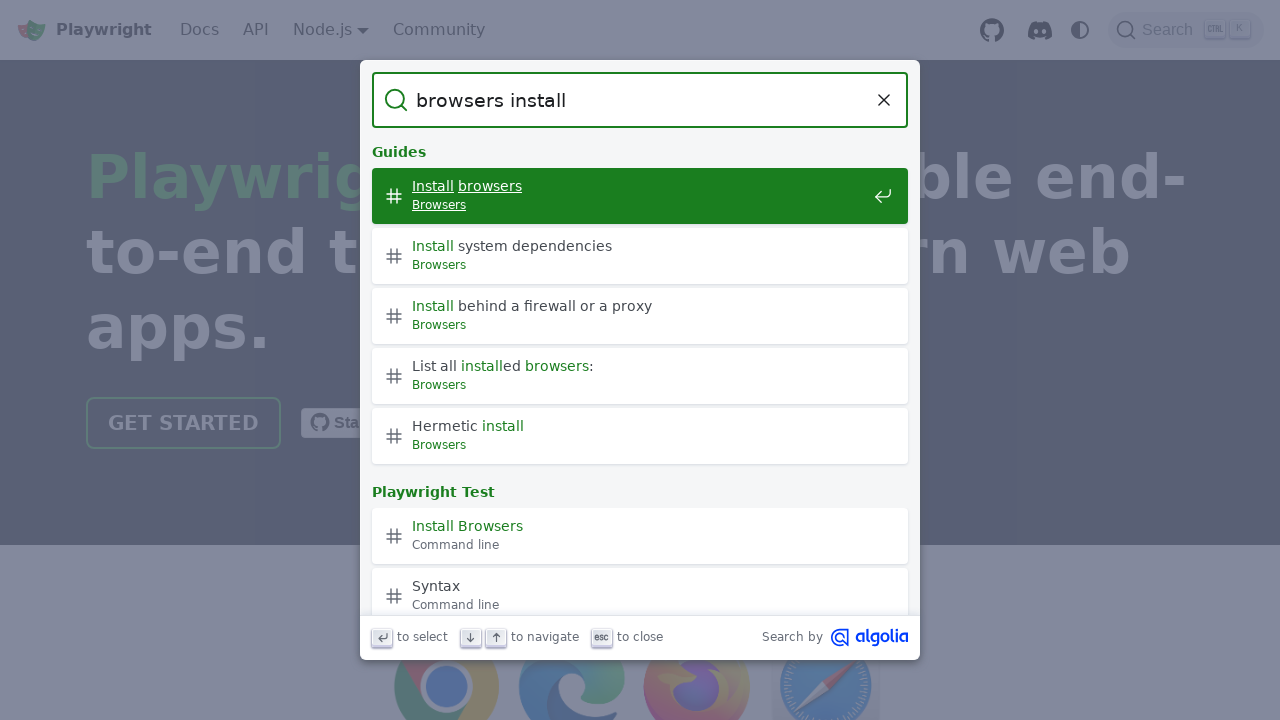

Clicked on first search result link at (640, 196) on .DocSearch-Hit a
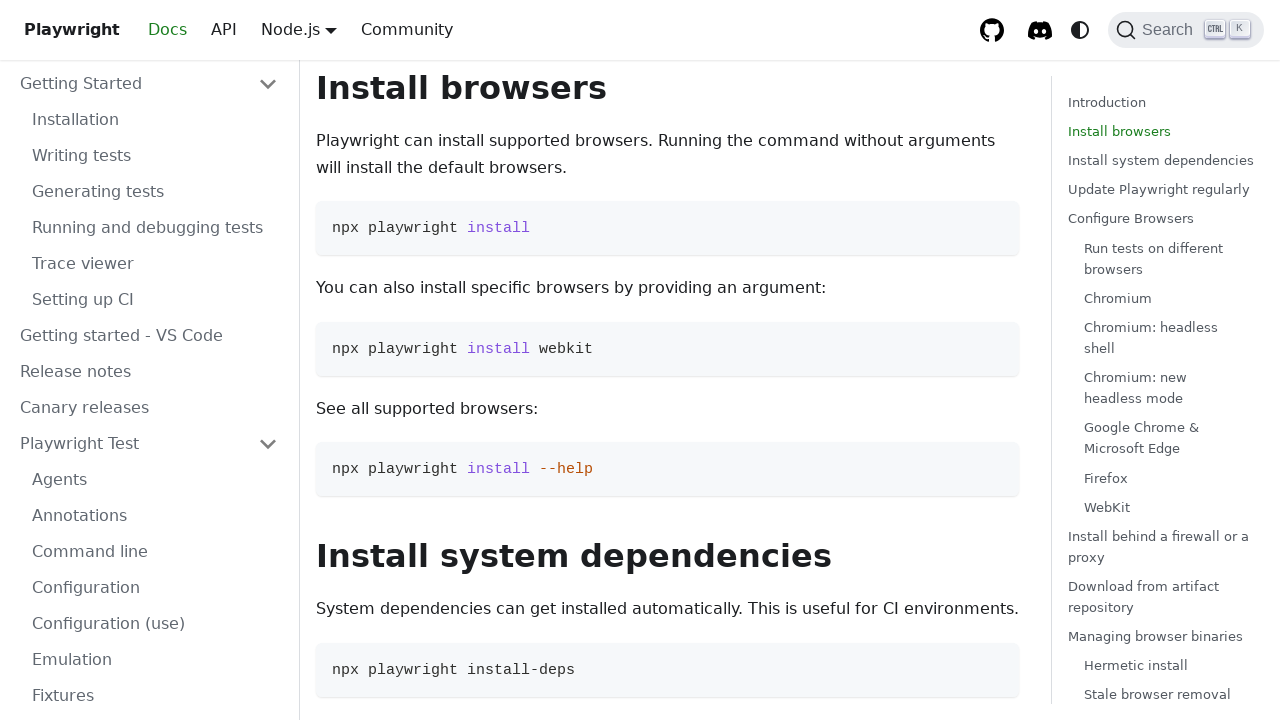

Navigated to browsers documentation page
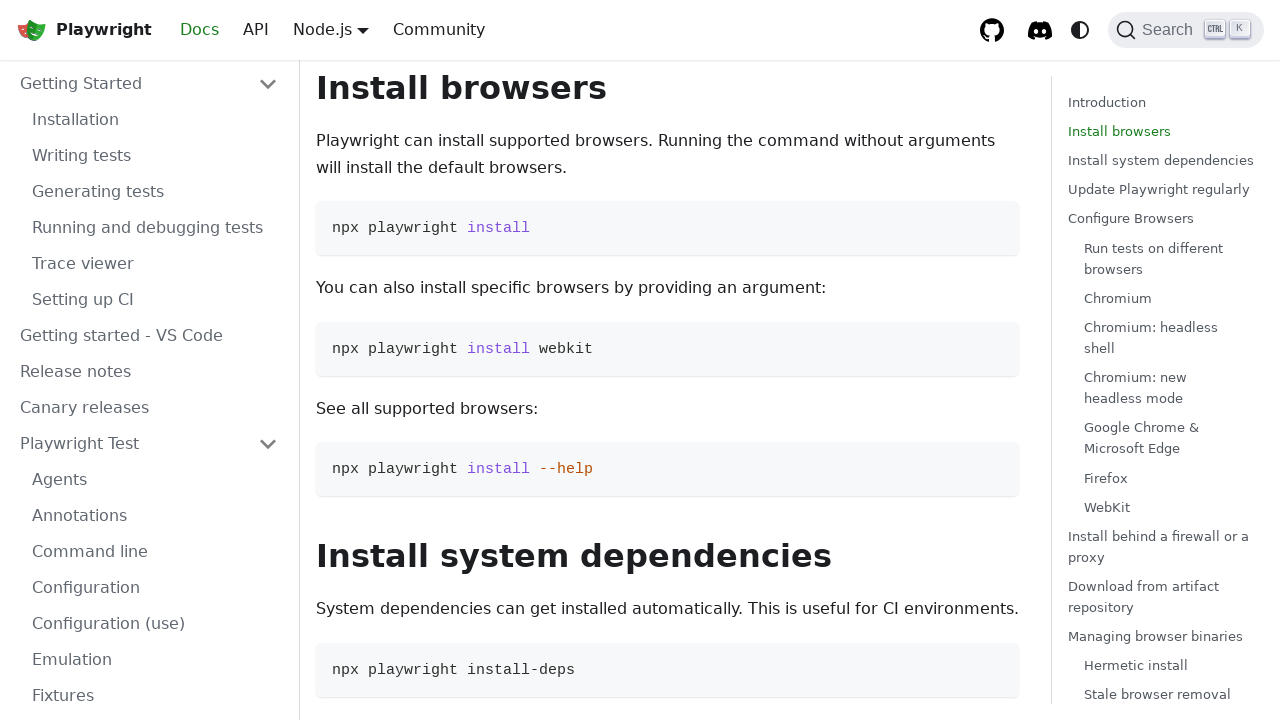

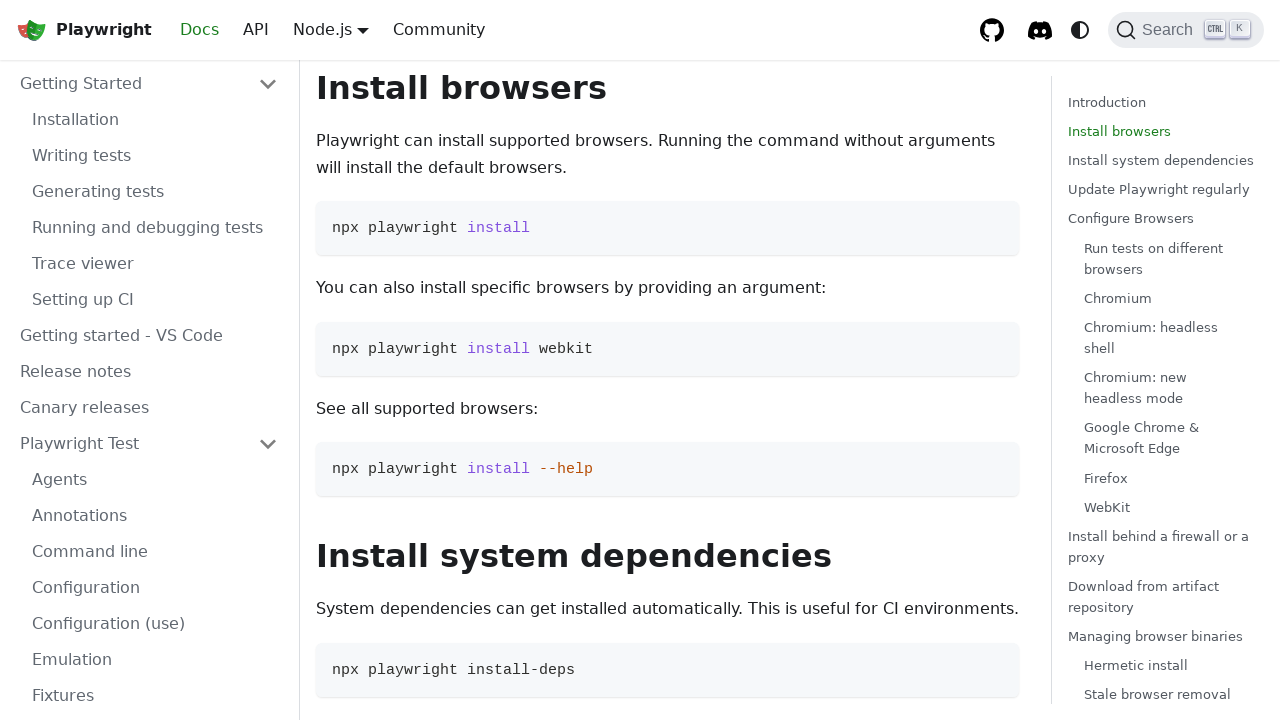